Tests React Semantic UI dropdown by selecting a user name from the dropdown options

Starting URL: https://react.semantic-ui.com/maximize/dropdown-example-selection/

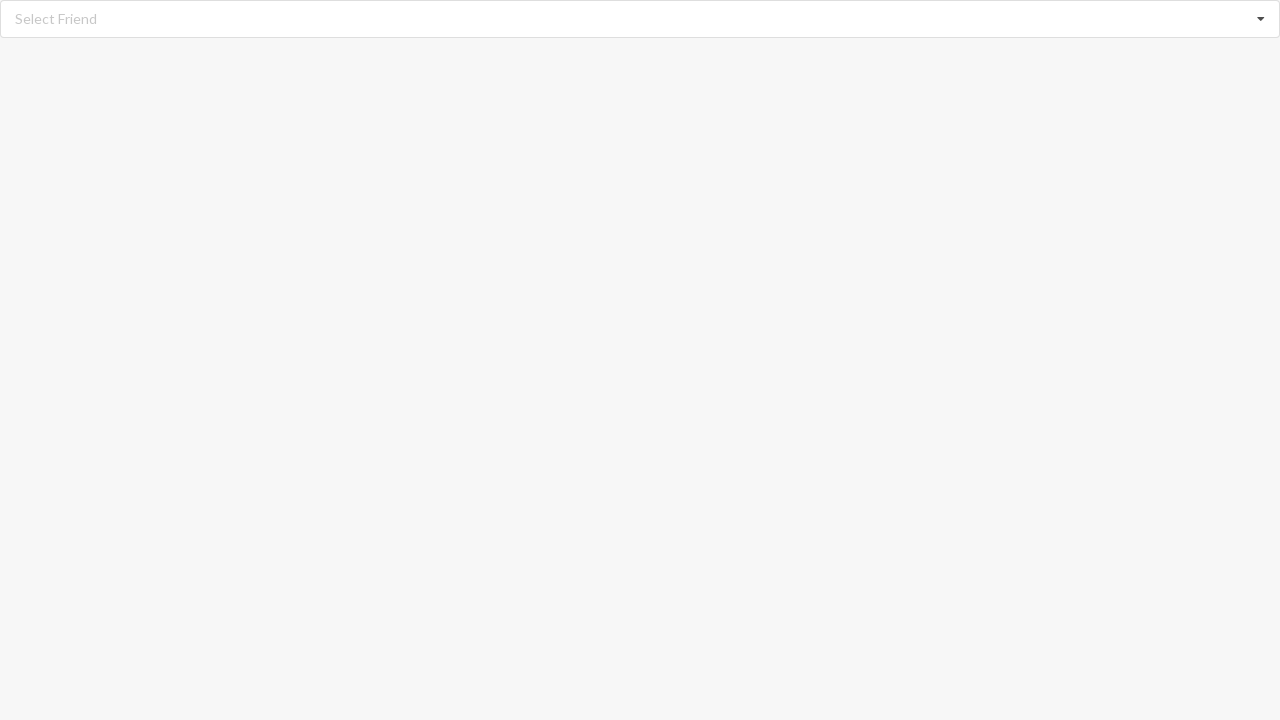

Clicked dropdown icon to open options at (1261, 19) on xpath=//i[@class='dropdown icon']
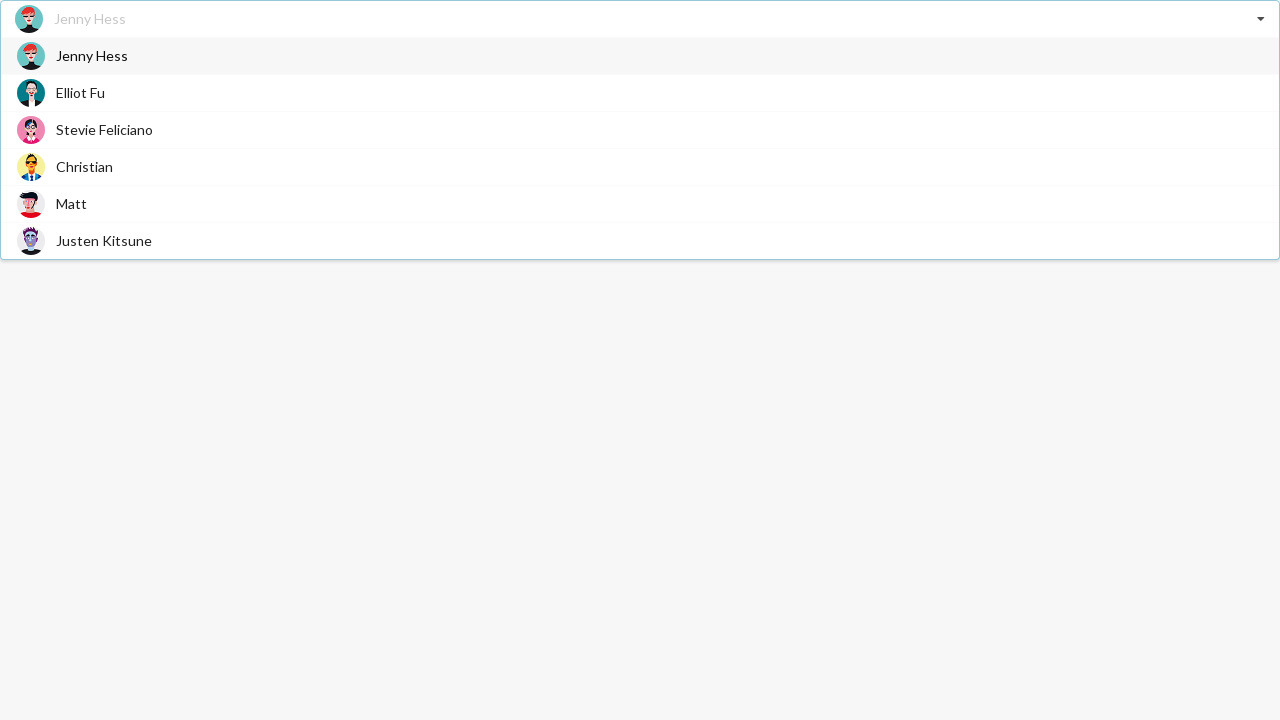

Dropdown options loaded
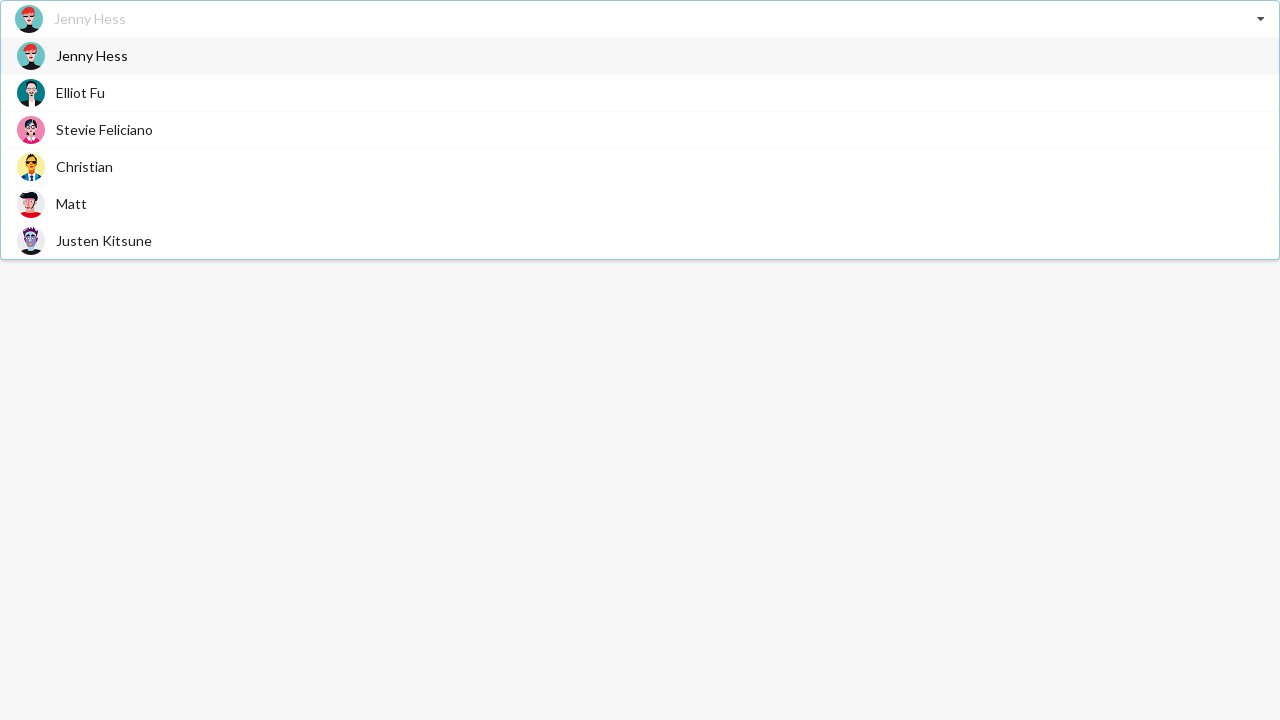

Selected 'Stevie Feliciano' from dropdown options at (104, 130) on xpath=//div[@role='option']/span[text()='Stevie Feliciano']
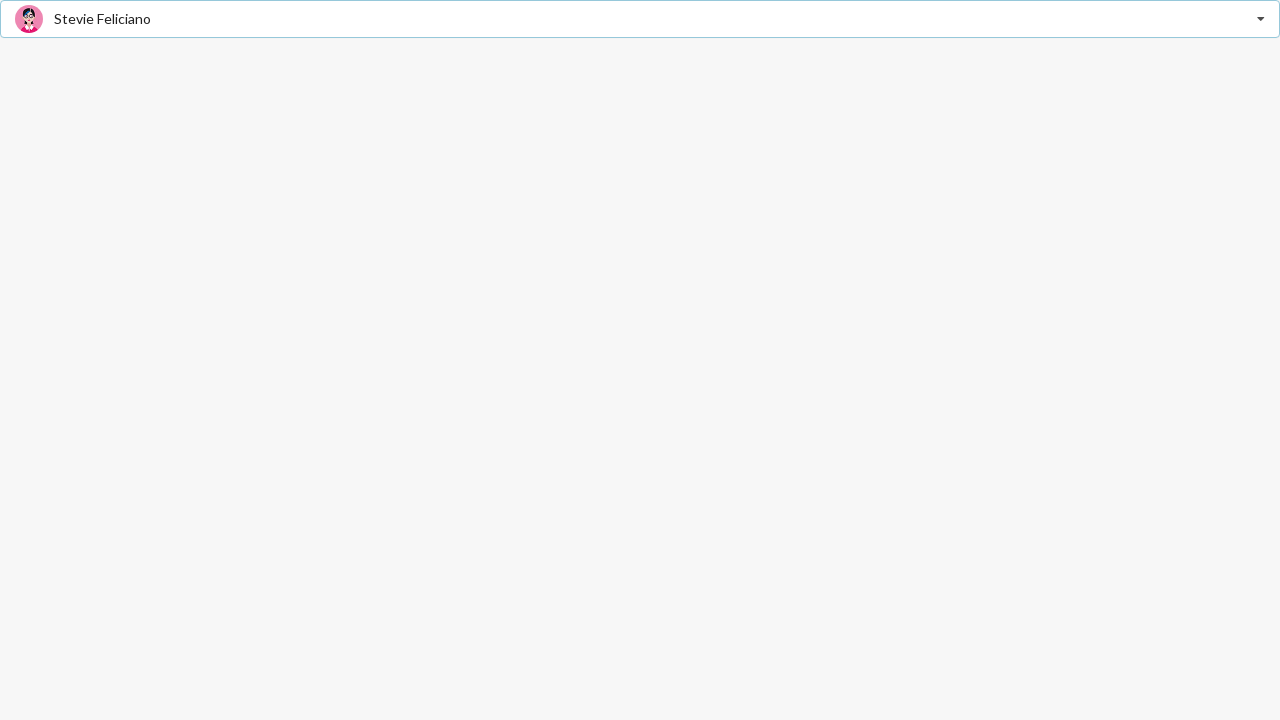

Waited 3 seconds for selection to process
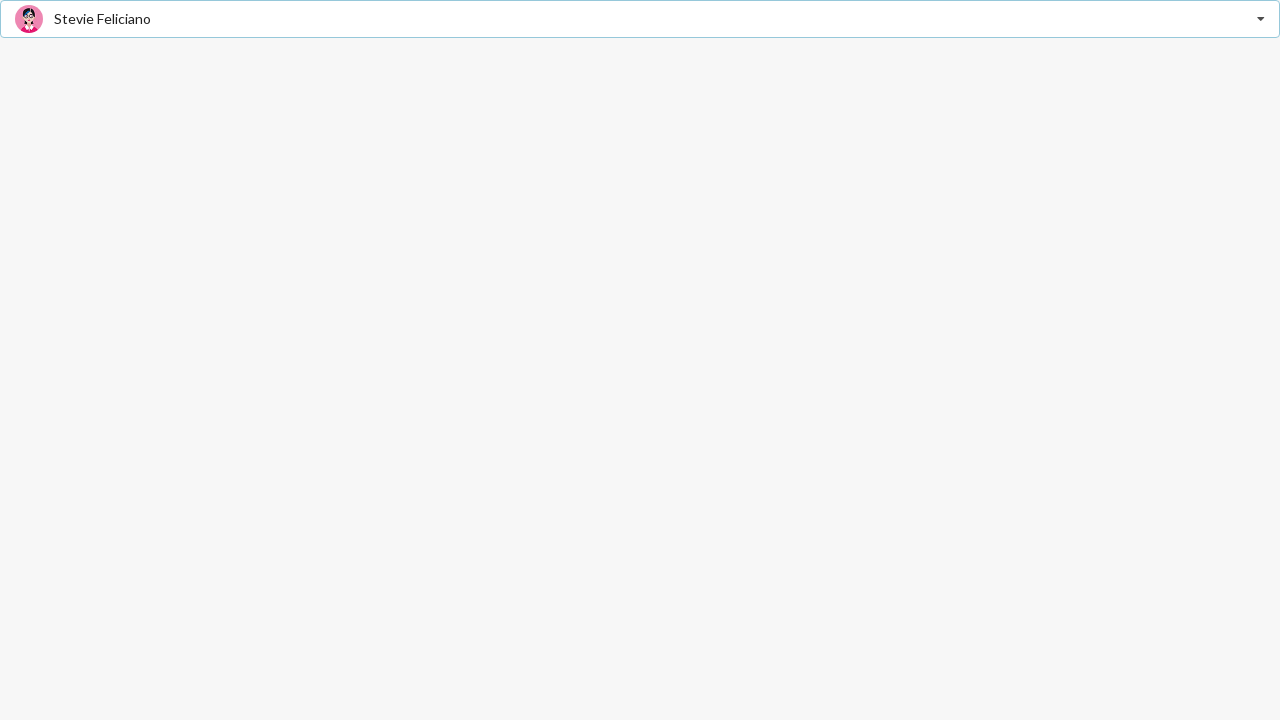

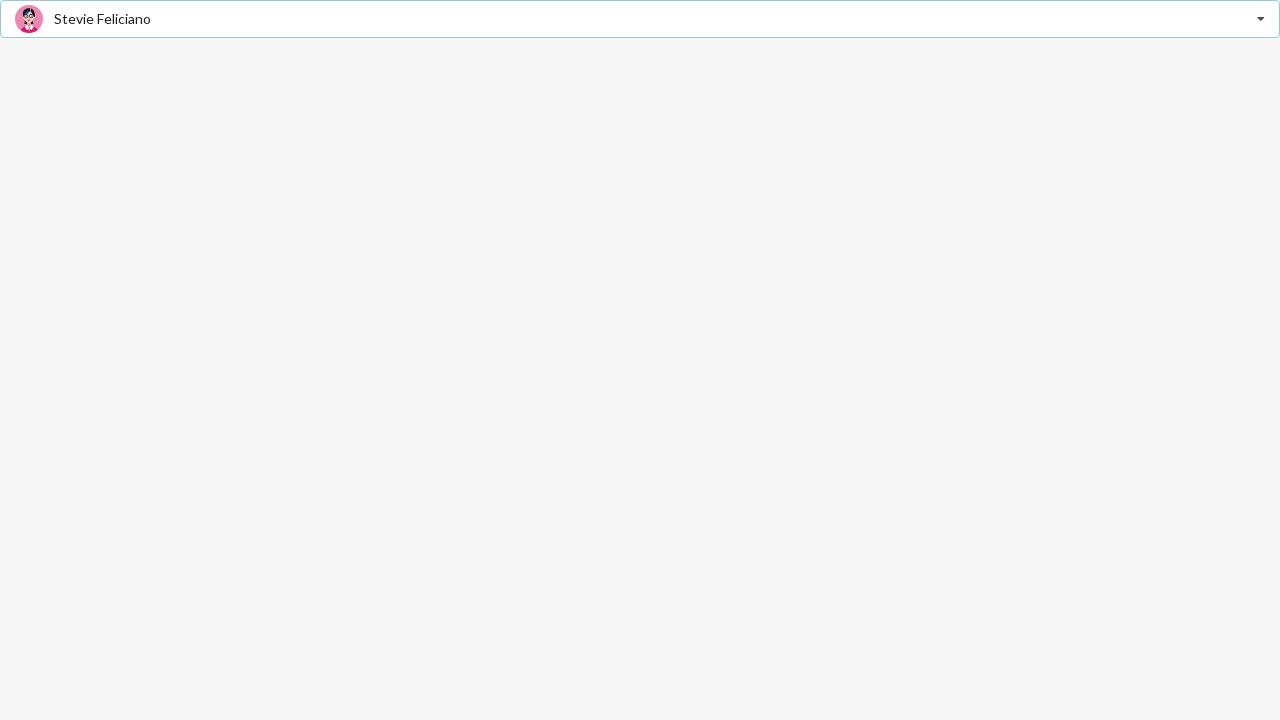